Tests a registration form by filling in email, password, present address, permanent address, and pincode fields on a registration page.

Starting URL: https://grotechminds.com/registration/

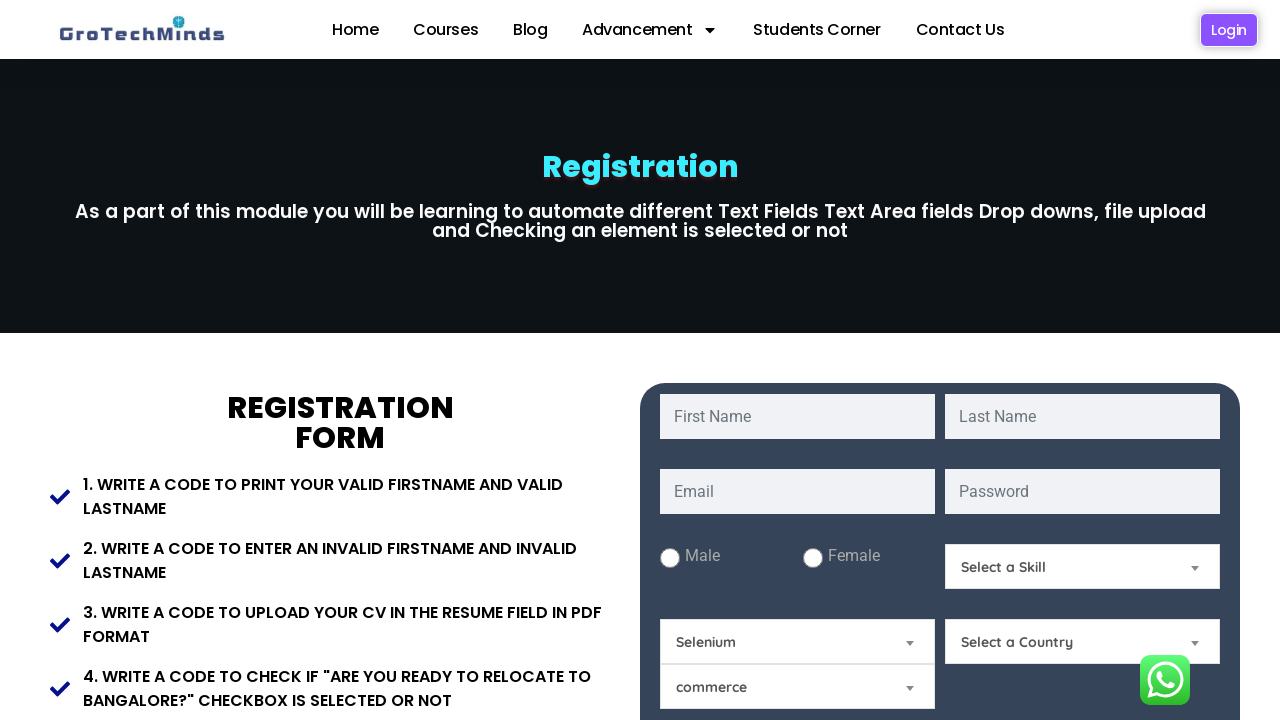

Filled email field with 'sarah.wilson92@testmail.com' on input[name='email']
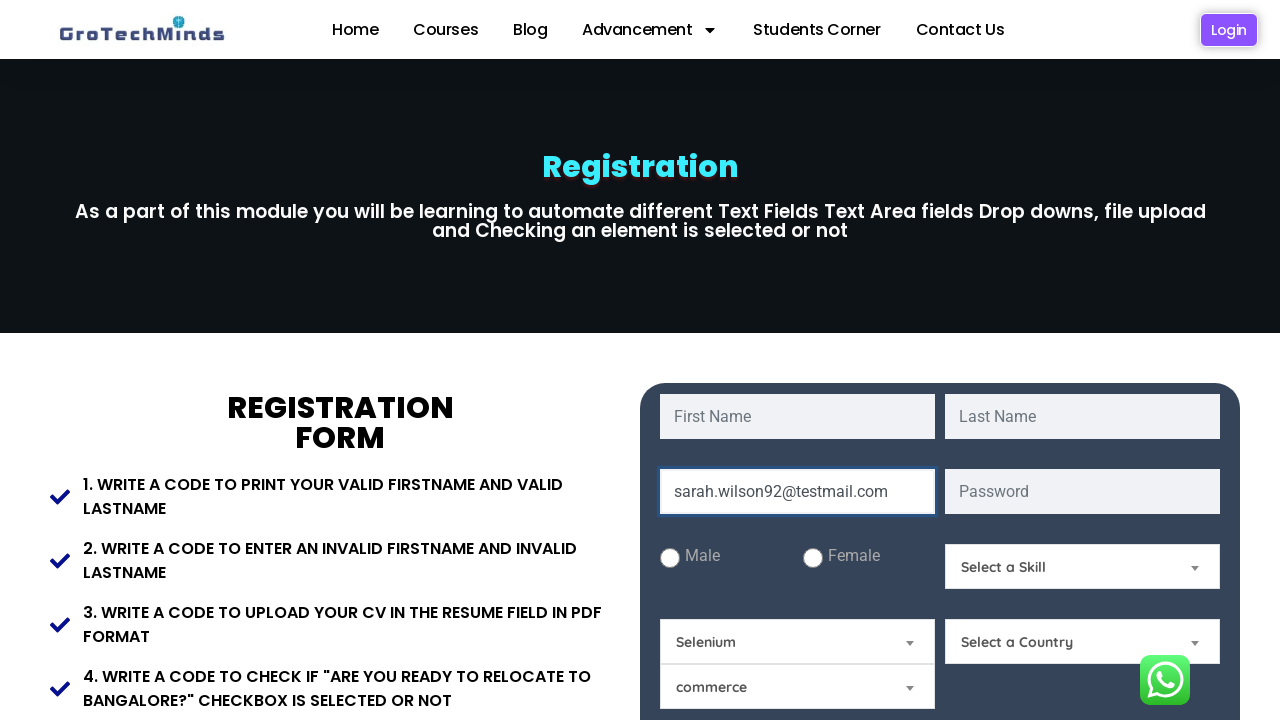

Filled password field with 'SecurePass789' on input[name='password']
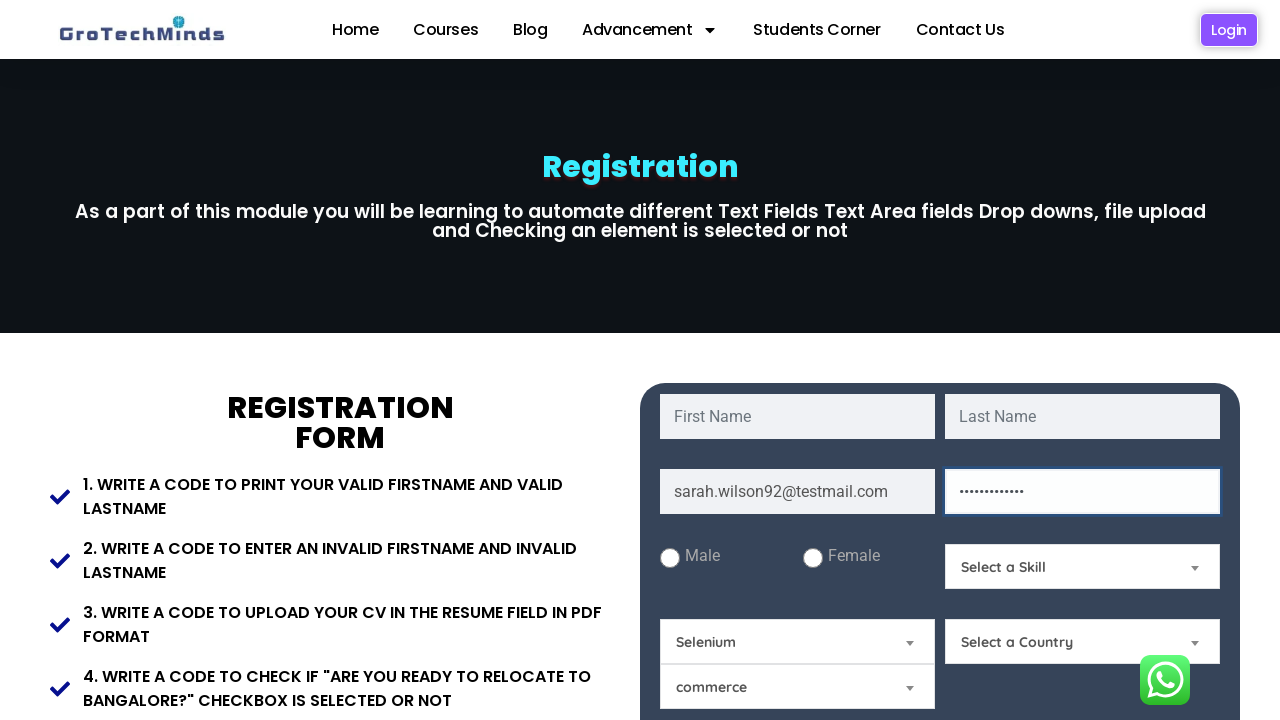

Filled present address field with '42 Oak Street, Mumbai, Maharashtra' on #Present-Address
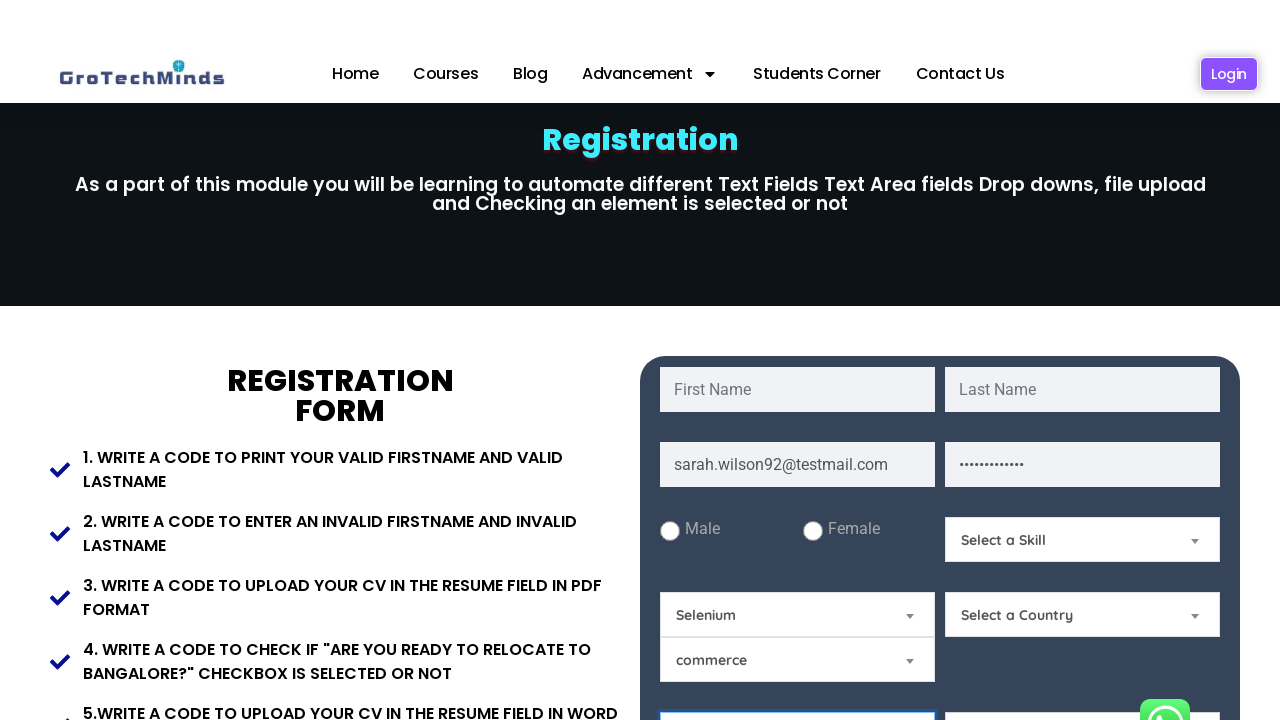

Filled permanent address field with '42 Oak Street, Mumbai, Maharashtra' on #Permanent-Address
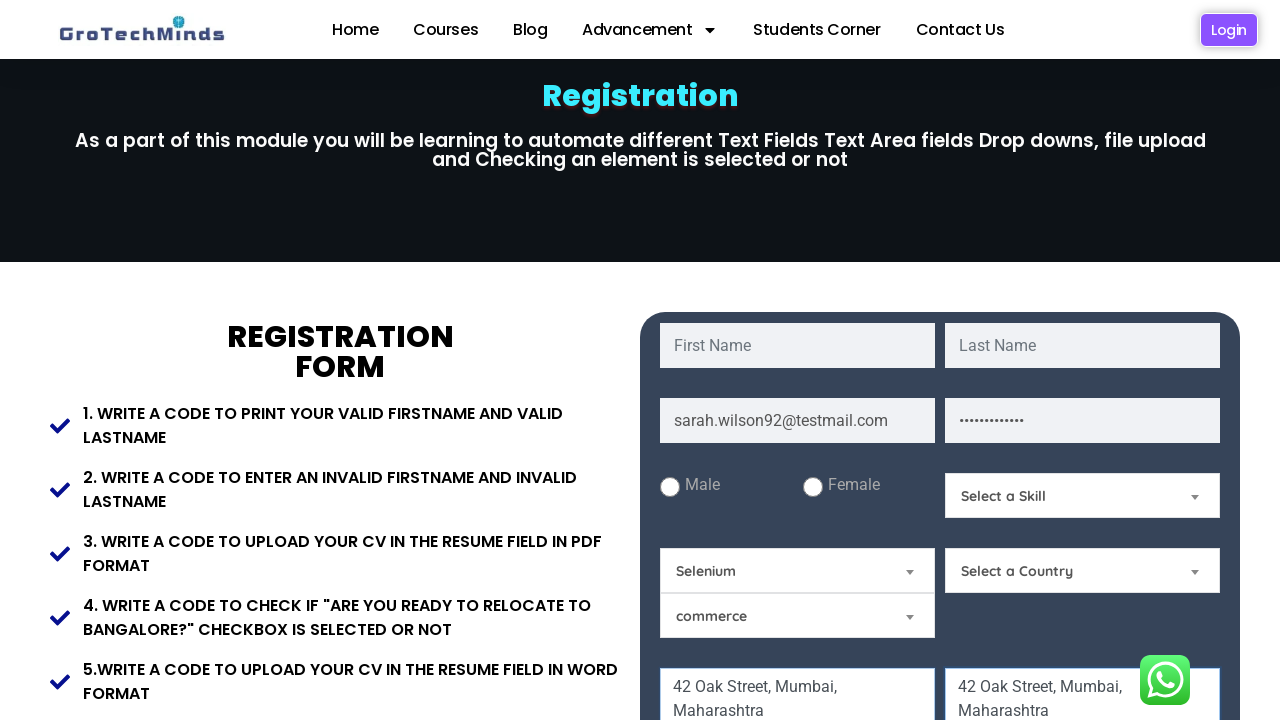

Filled pincode field with '400001' on #Pincode
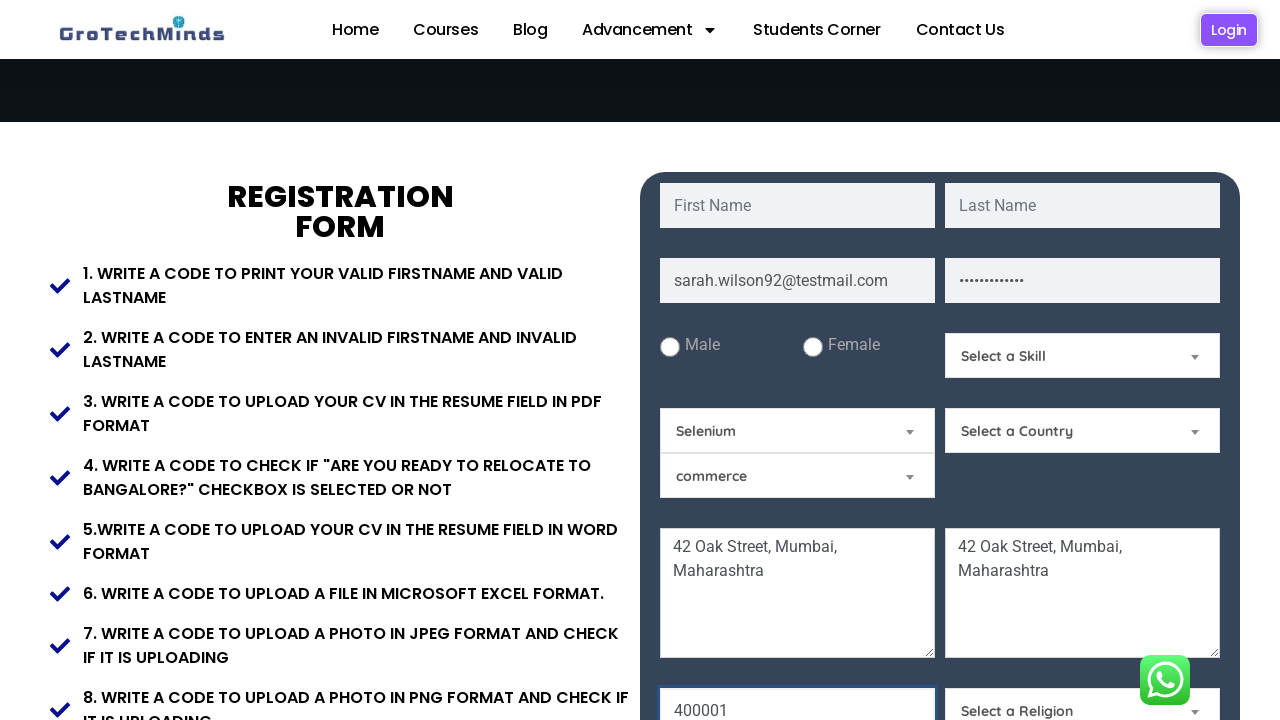

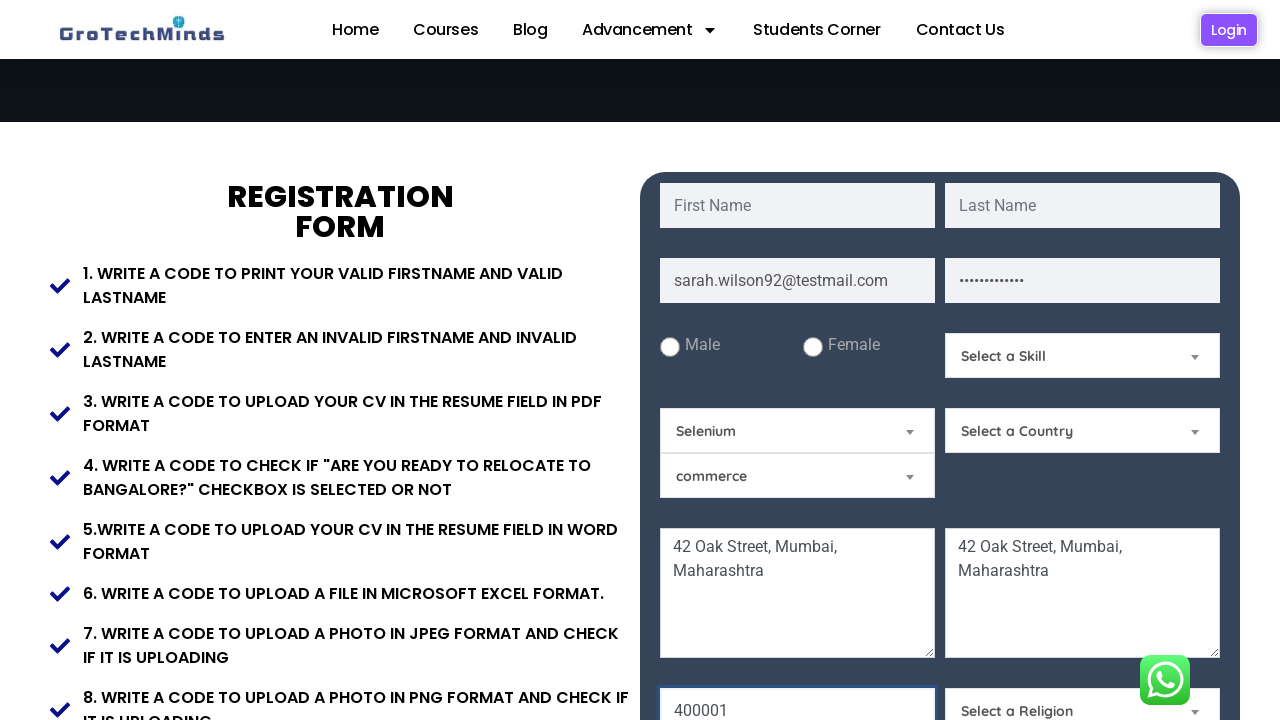